Verifies that the DuckDuckGo page source contains the text "DuckDuckGo"

Starting URL: https://duckduckgo.com/

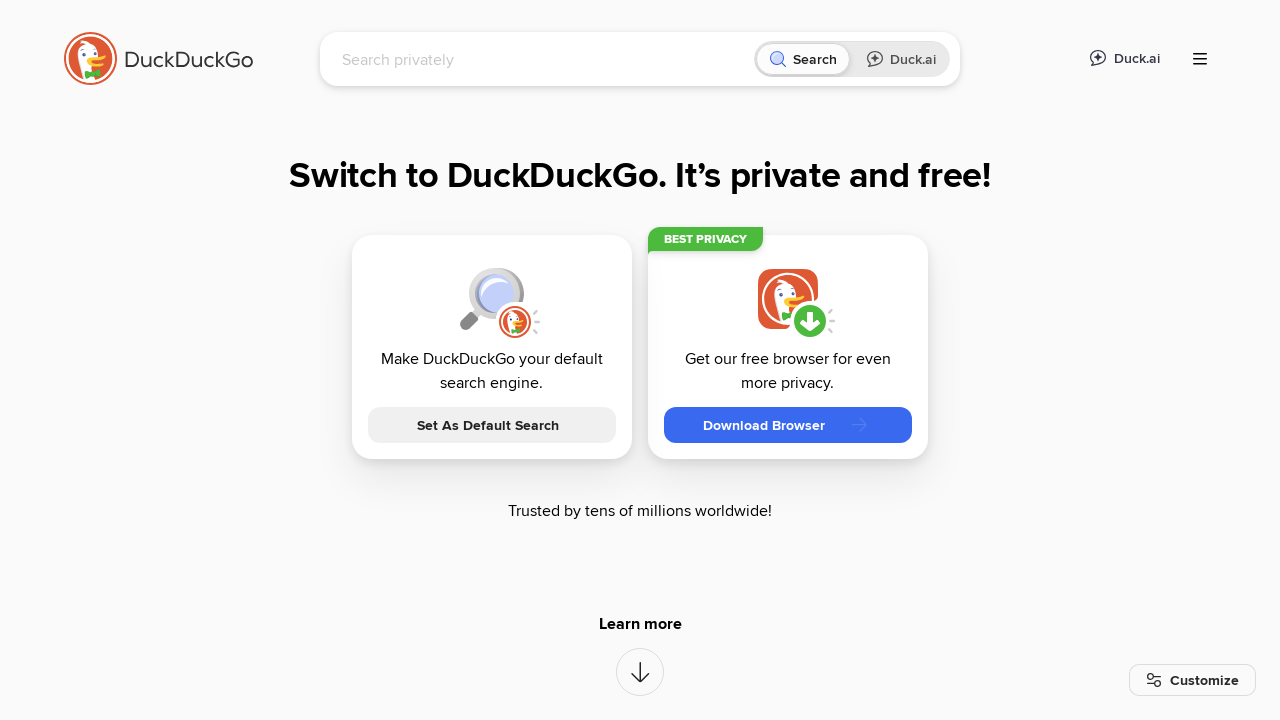

Waited for DuckDuckGo page to load (domcontentloaded state)
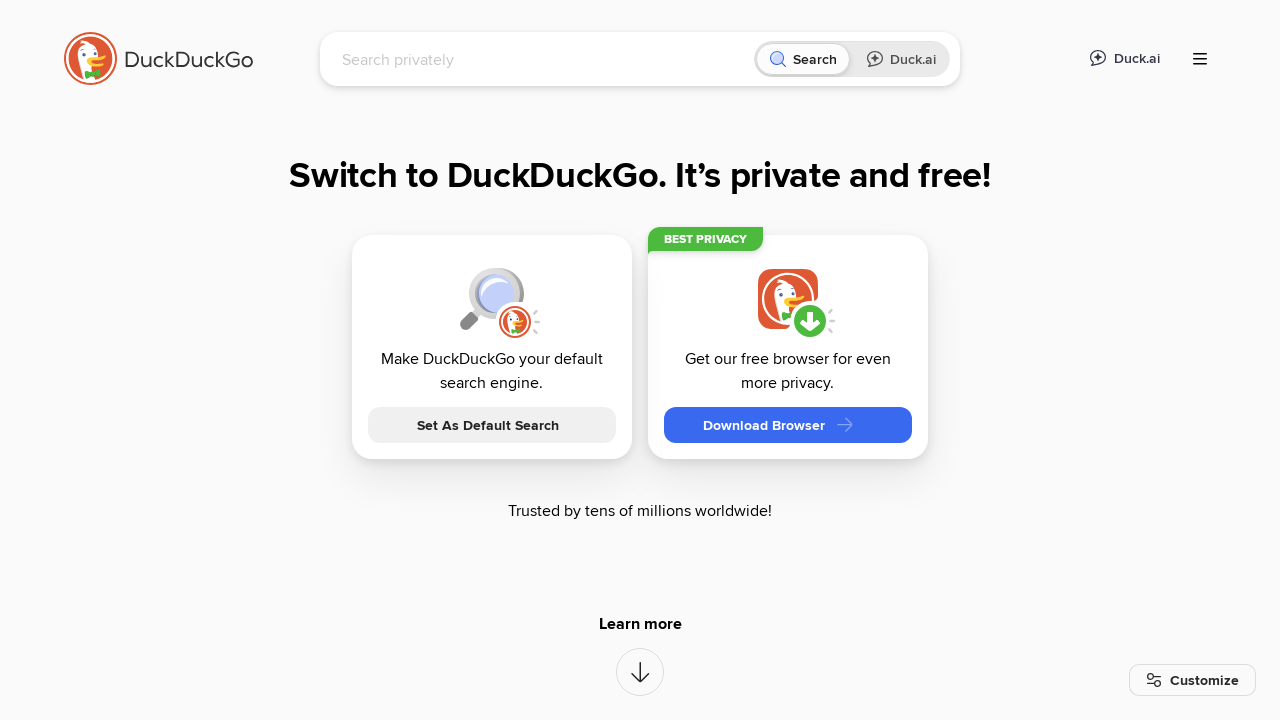

Retrieved page source content
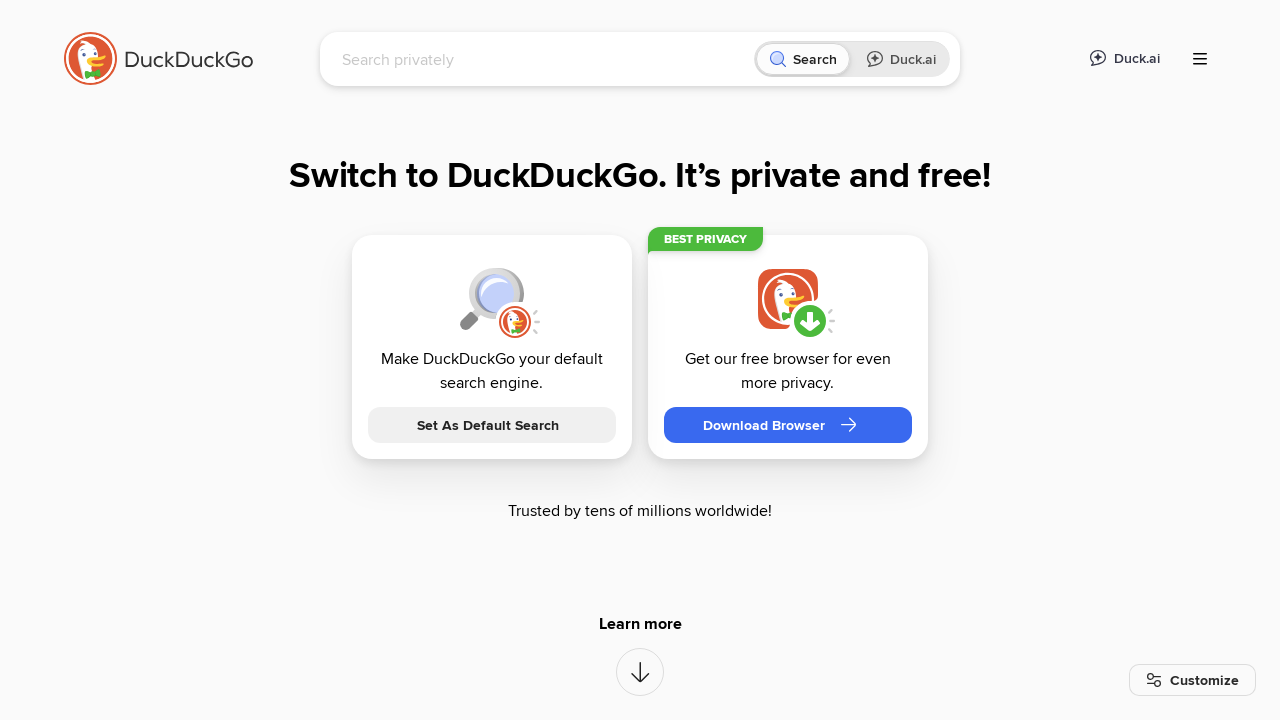

Verified that page source contains 'DuckDuckGo' text
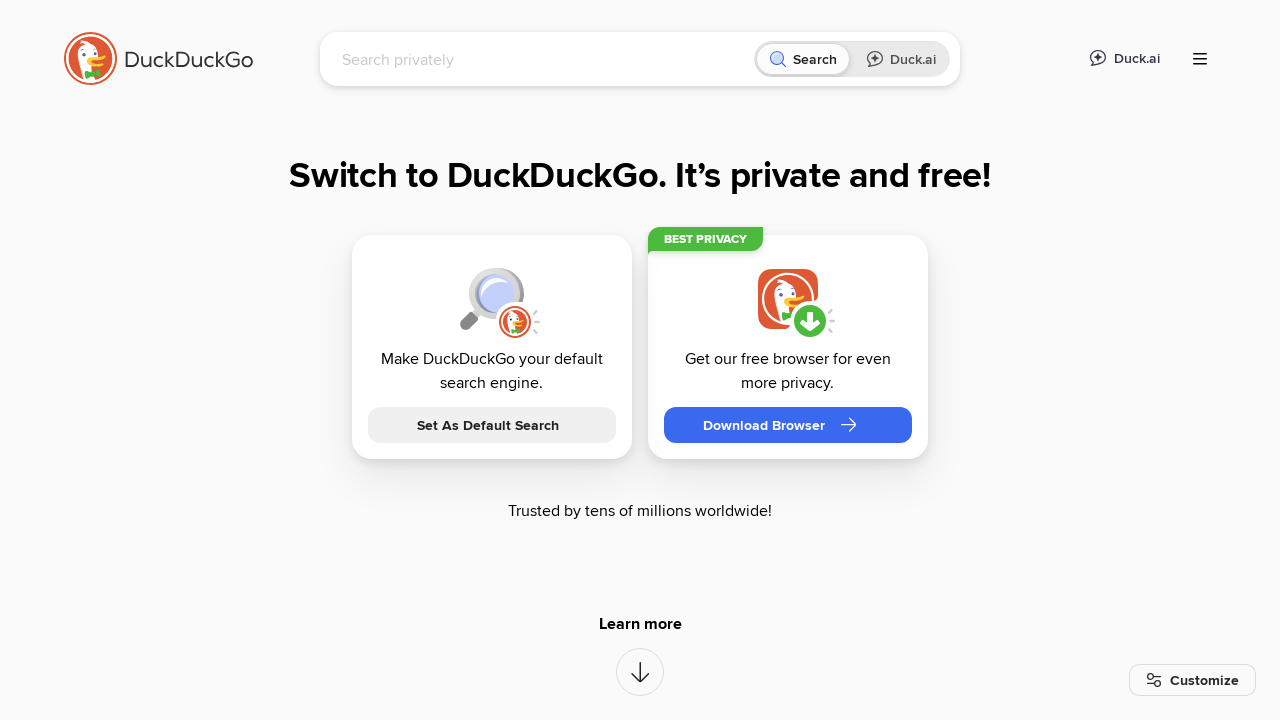

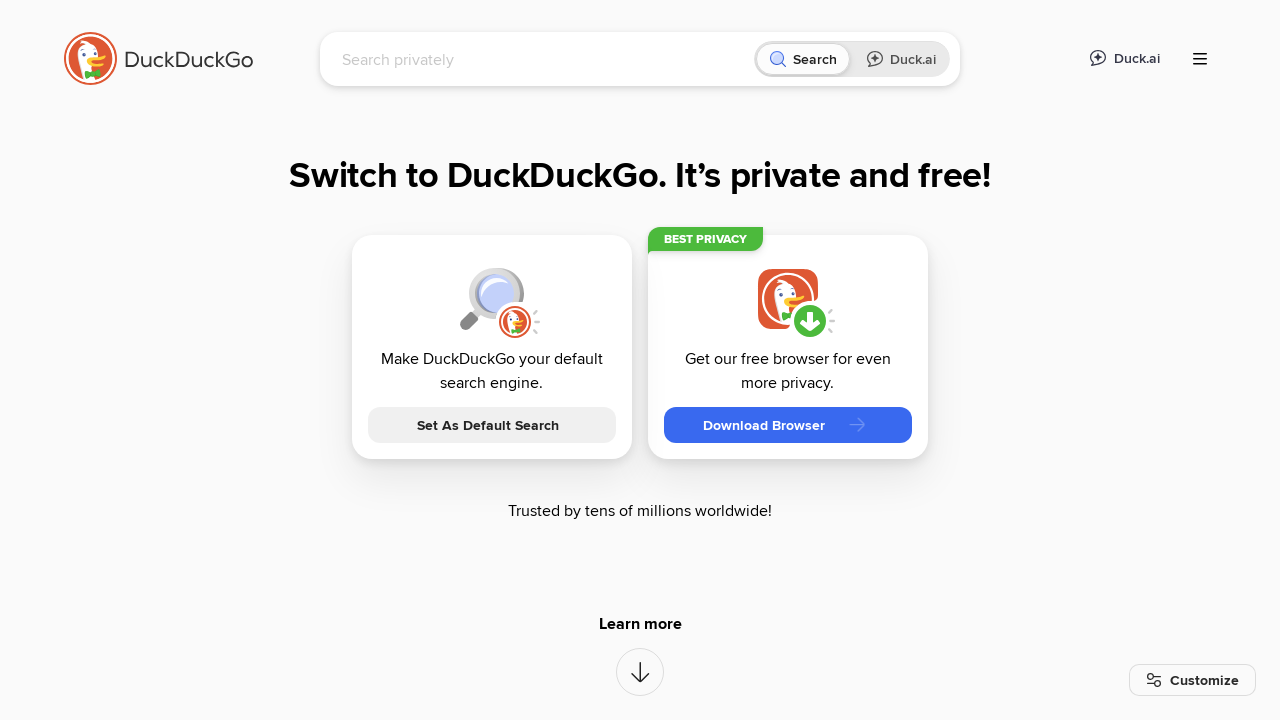